Tests radio button selection on DemoQA by clicking Yes and Impressive radio buttons and verifying the confirmation messages

Starting URL: https://demoqa.com/radio-button

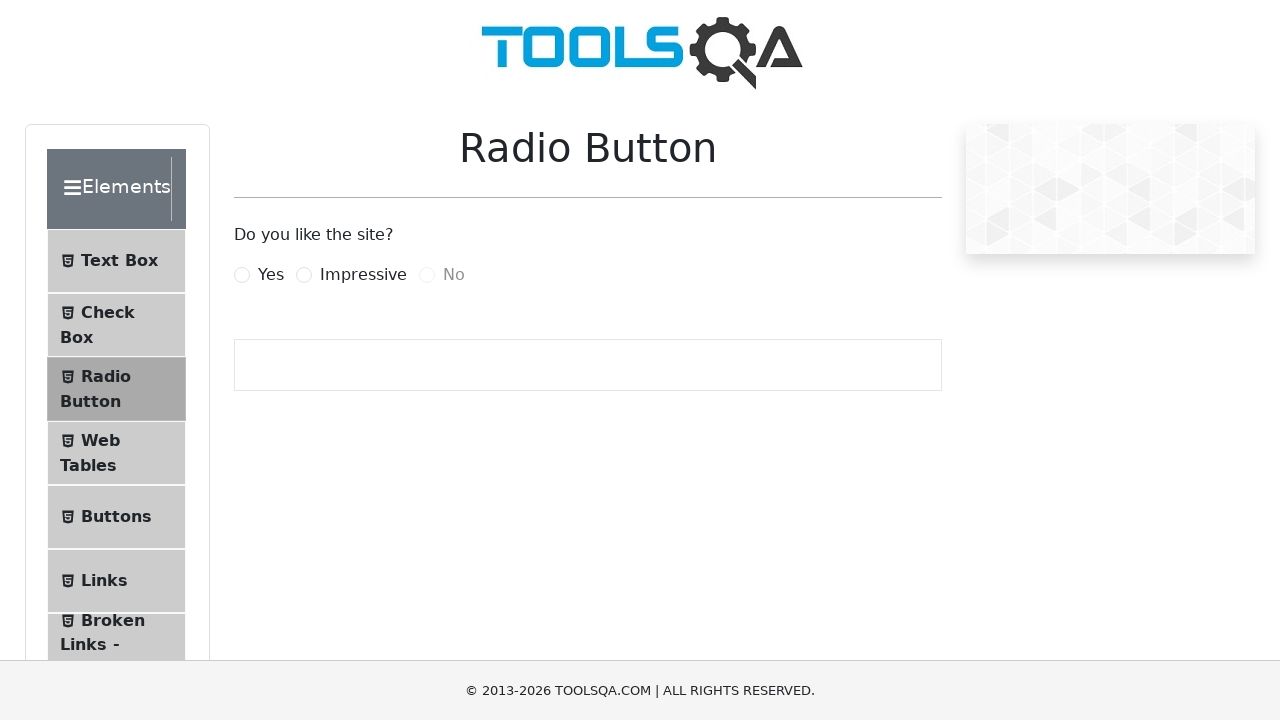

Clicked Yes radio button at (271, 275) on xpath=//label[@for='yesRadio']
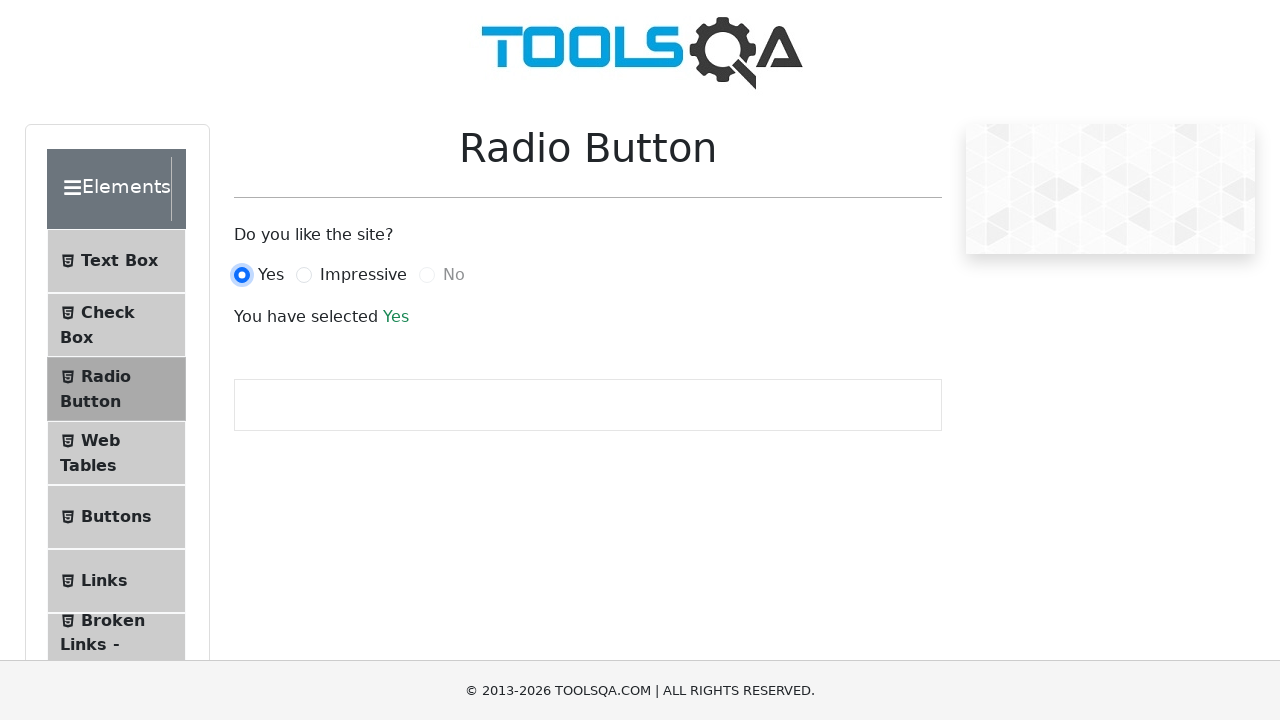

Confirmation message appeared after selecting Yes
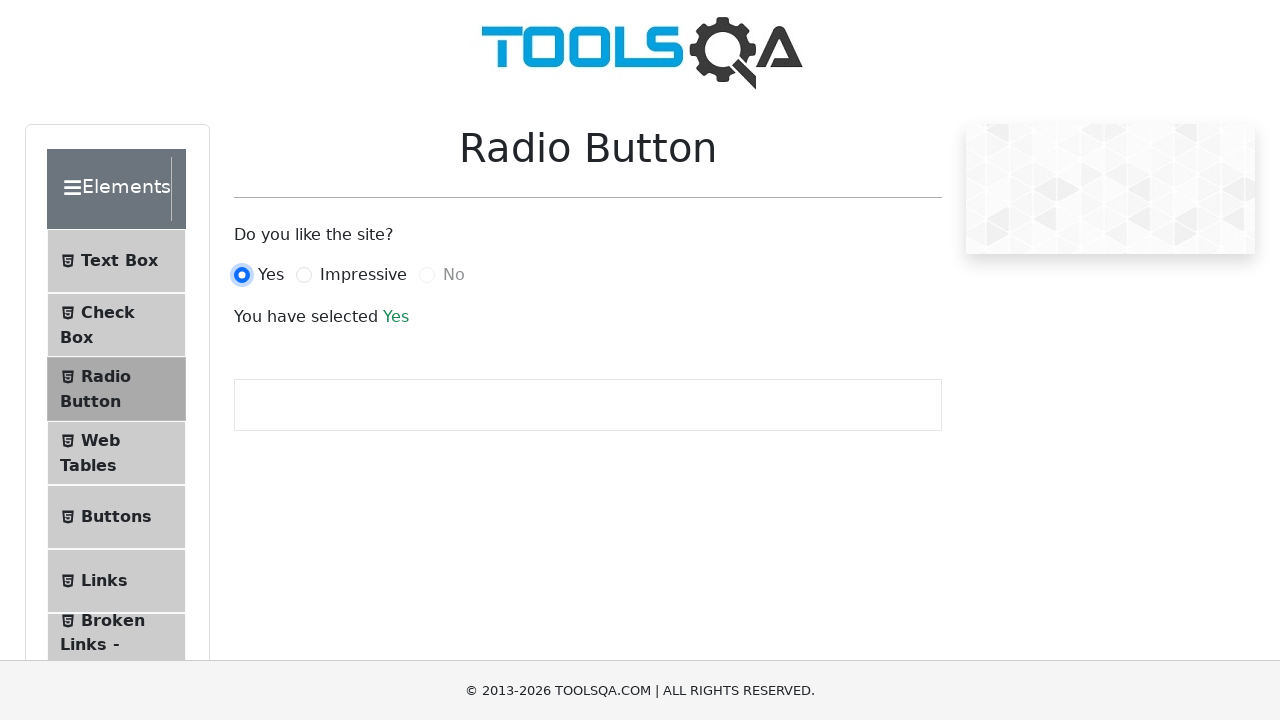

Verified confirmation message: 'You have selected Yes'
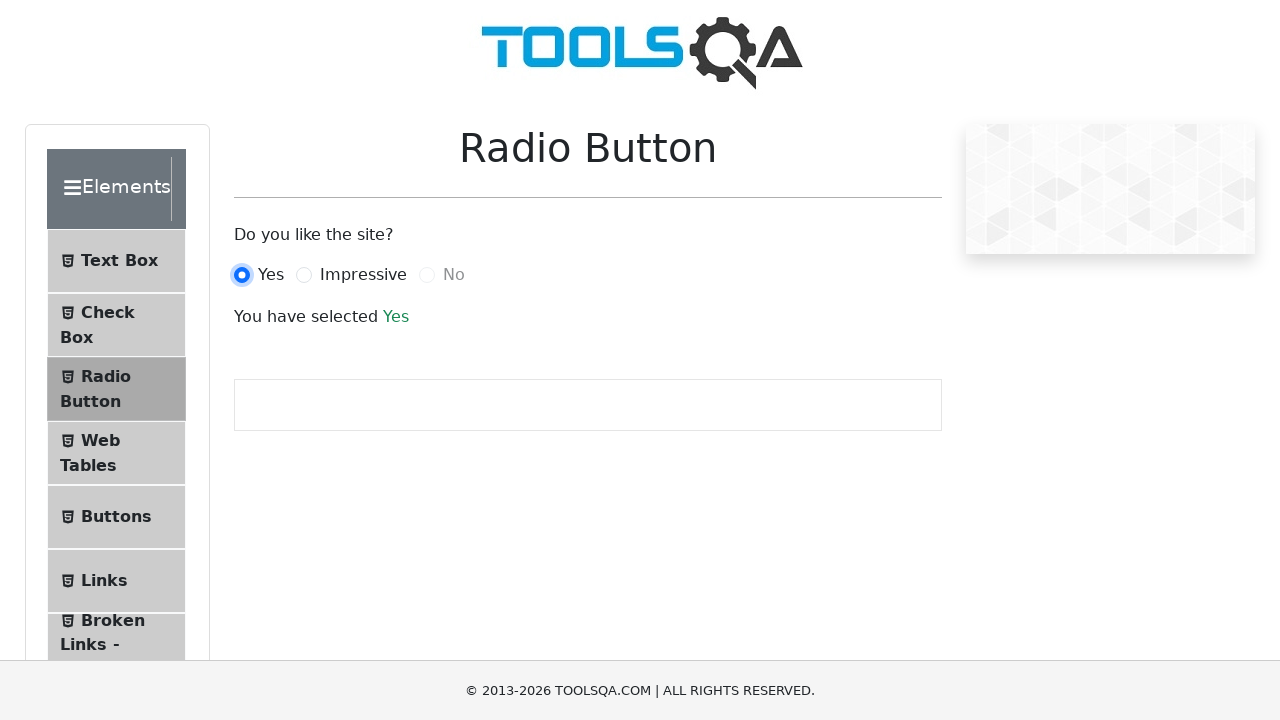

Clicked Impressive radio button at (363, 275) on xpath=//label[@for='impressiveRadio']
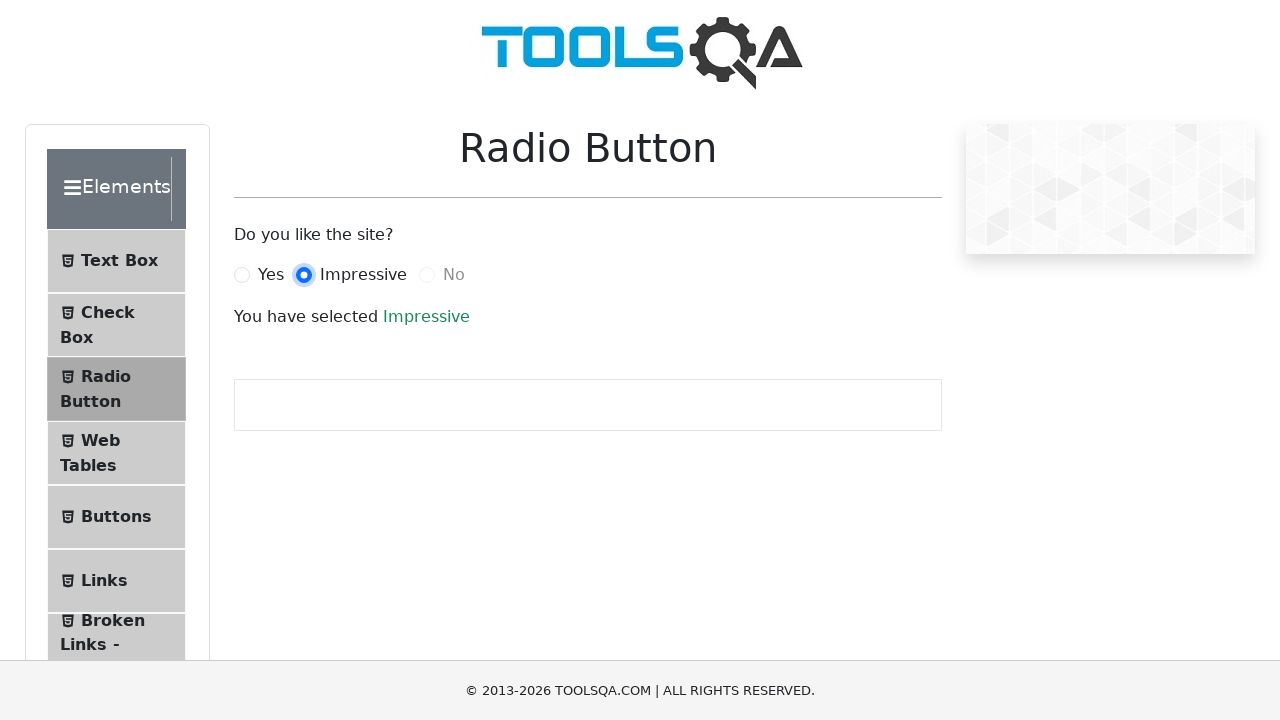

Verified confirmation message: 'You have selected Impressive'
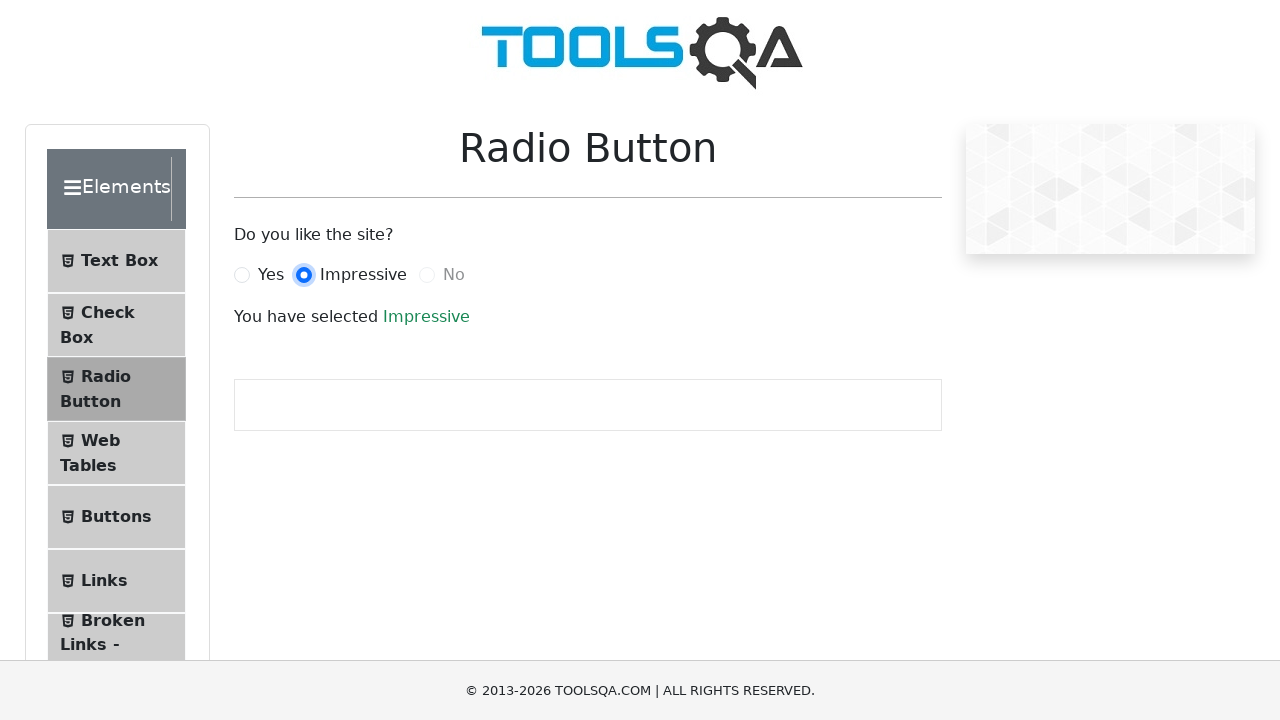

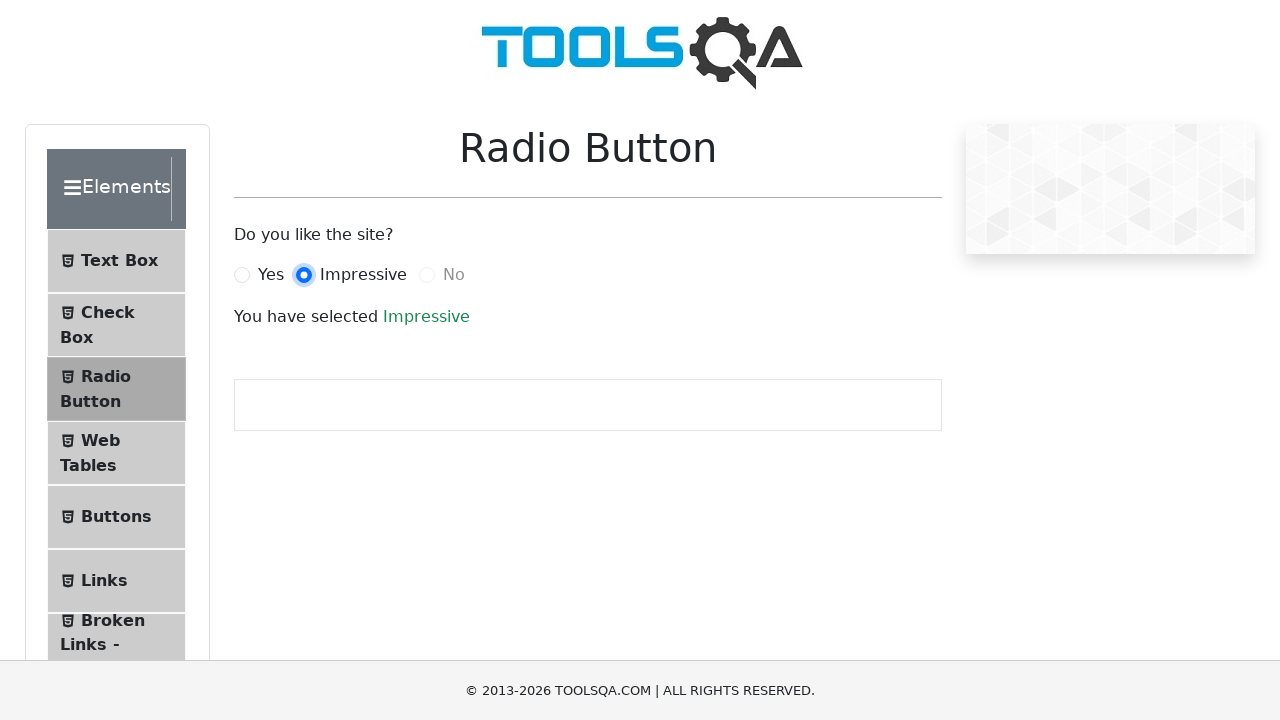